Tests navigation to the Java Tutorial section on W3Schools by clicking the Java Tutorial link in the navigation and verifying the tutorial page loads

Starting URL: https://www.w3schools.com/

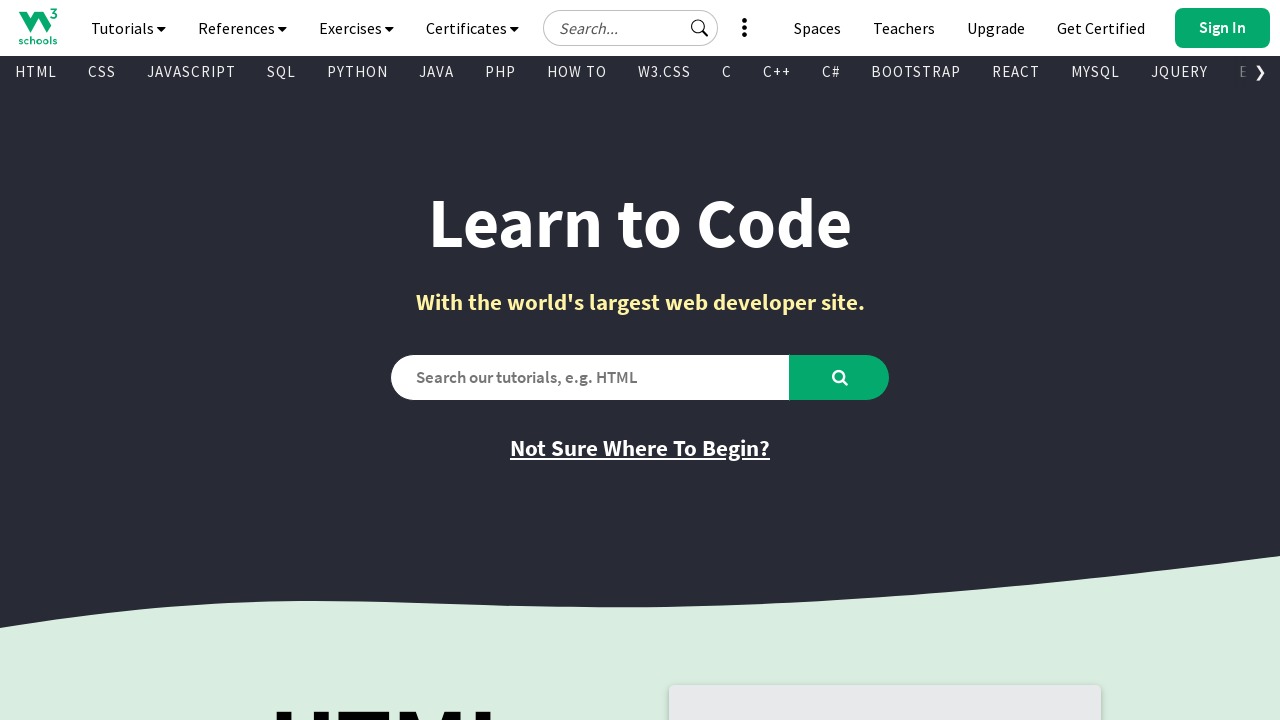

Navigated to W3Schools homepage
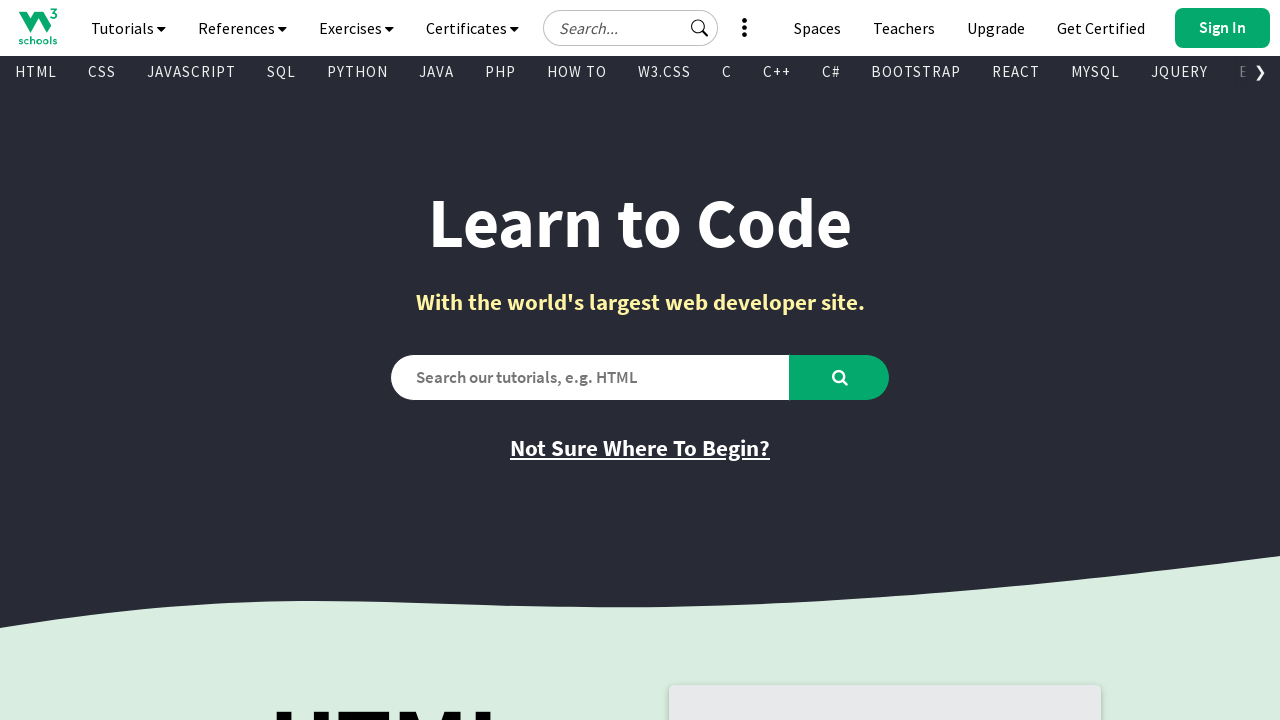

Clicked the Java Tutorial link in navigation at (436, 72) on a.ga-nav[title="Java Tutorial"]
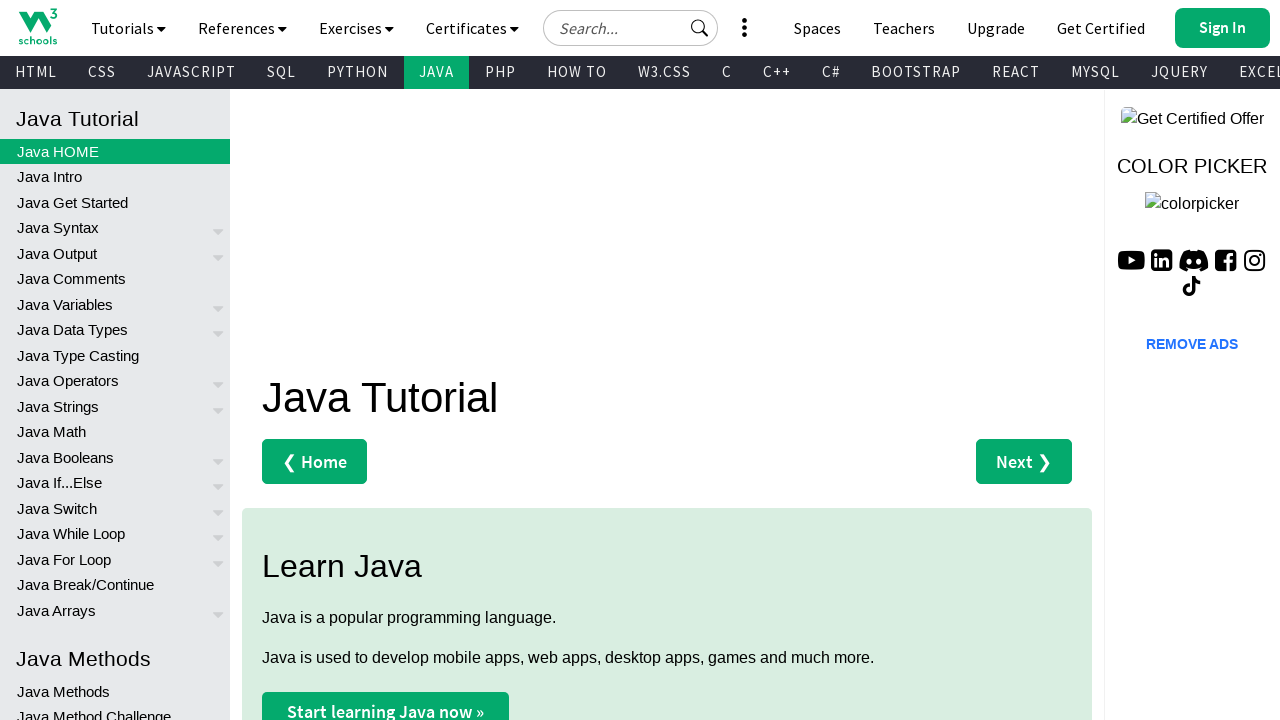

Java Tutorial page loaded and Tutorial heading is visible
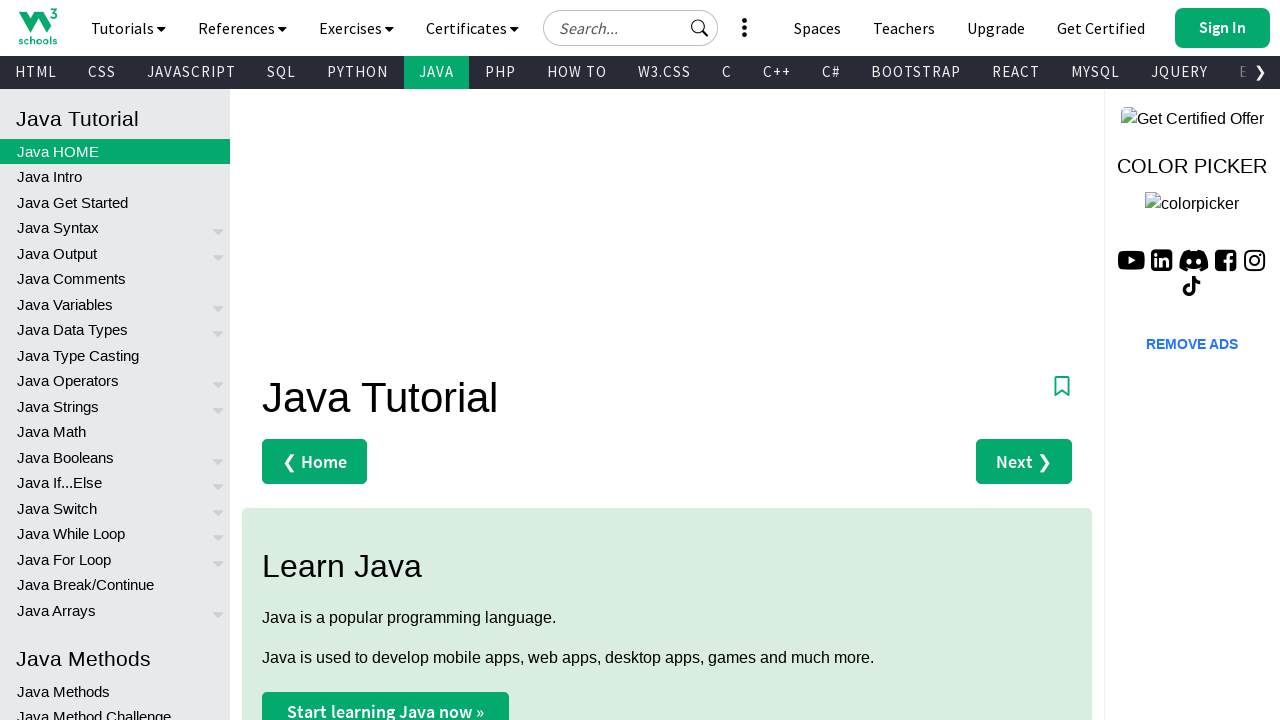

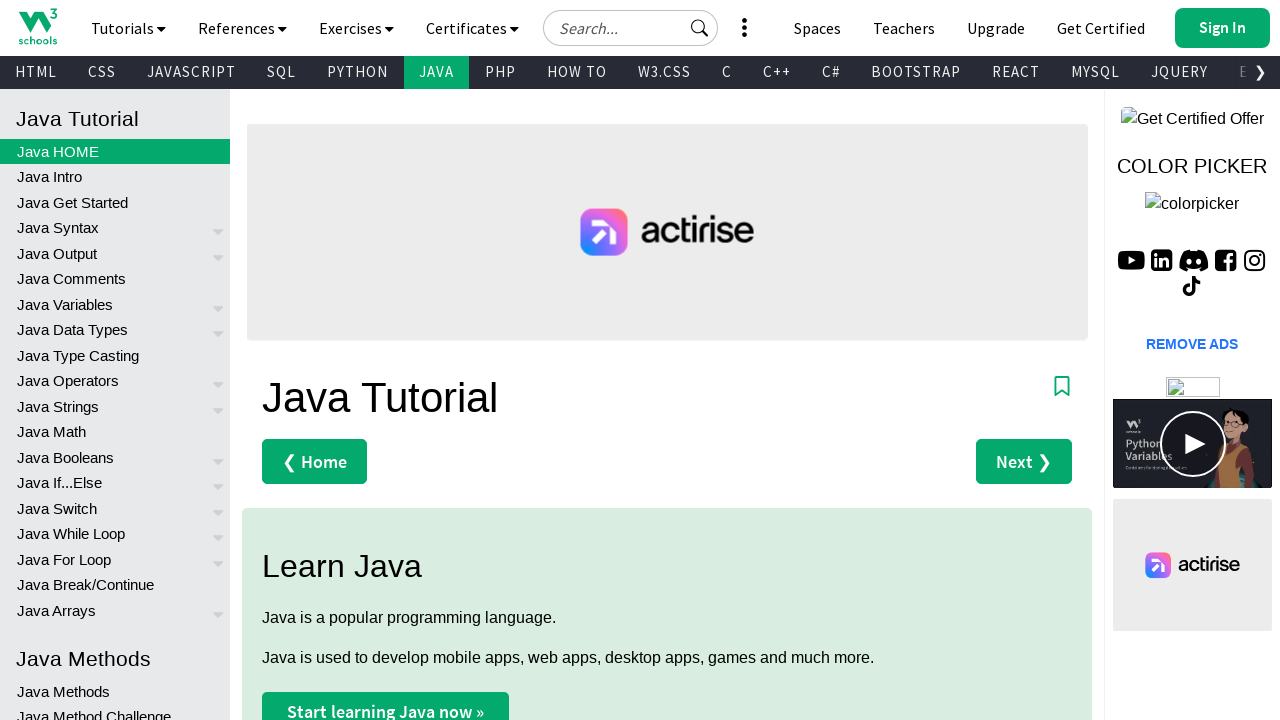